Tests scrolling functionality on the 163.com agreement page

Starting URL: http://reg.163.com/agreement.shtml

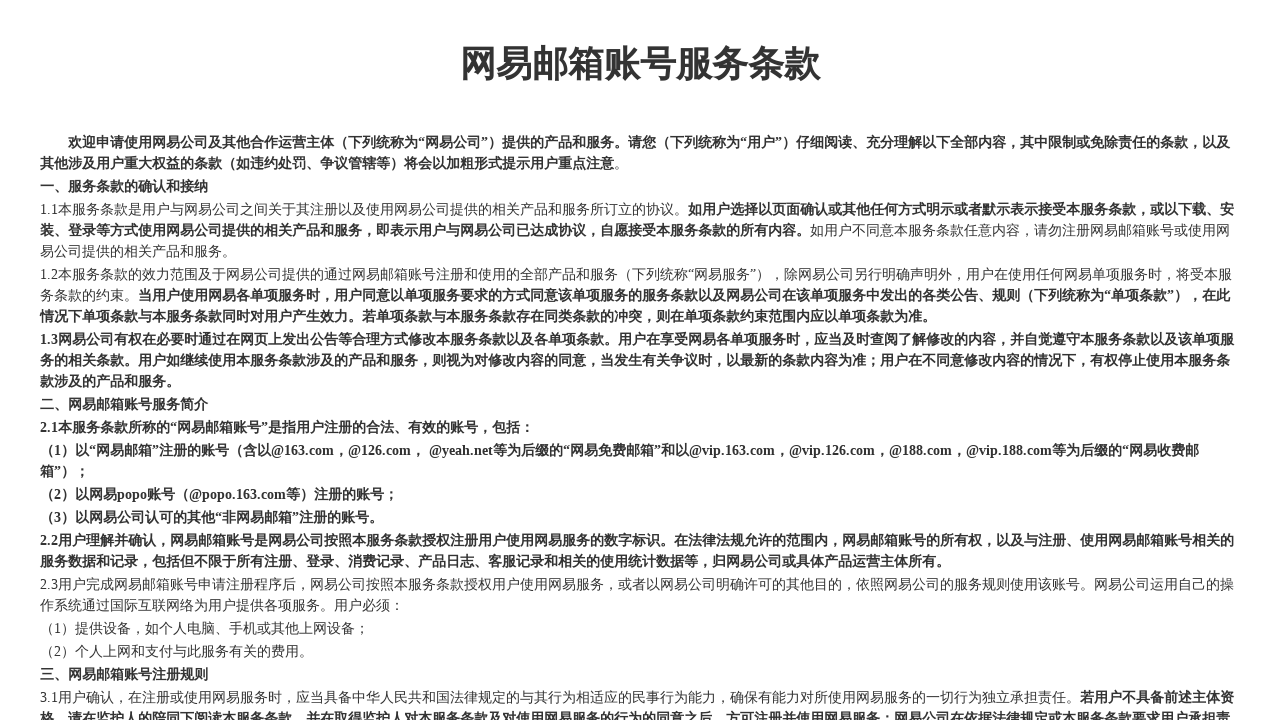

Scrolled down 1000 pixels on the 163.com agreement page
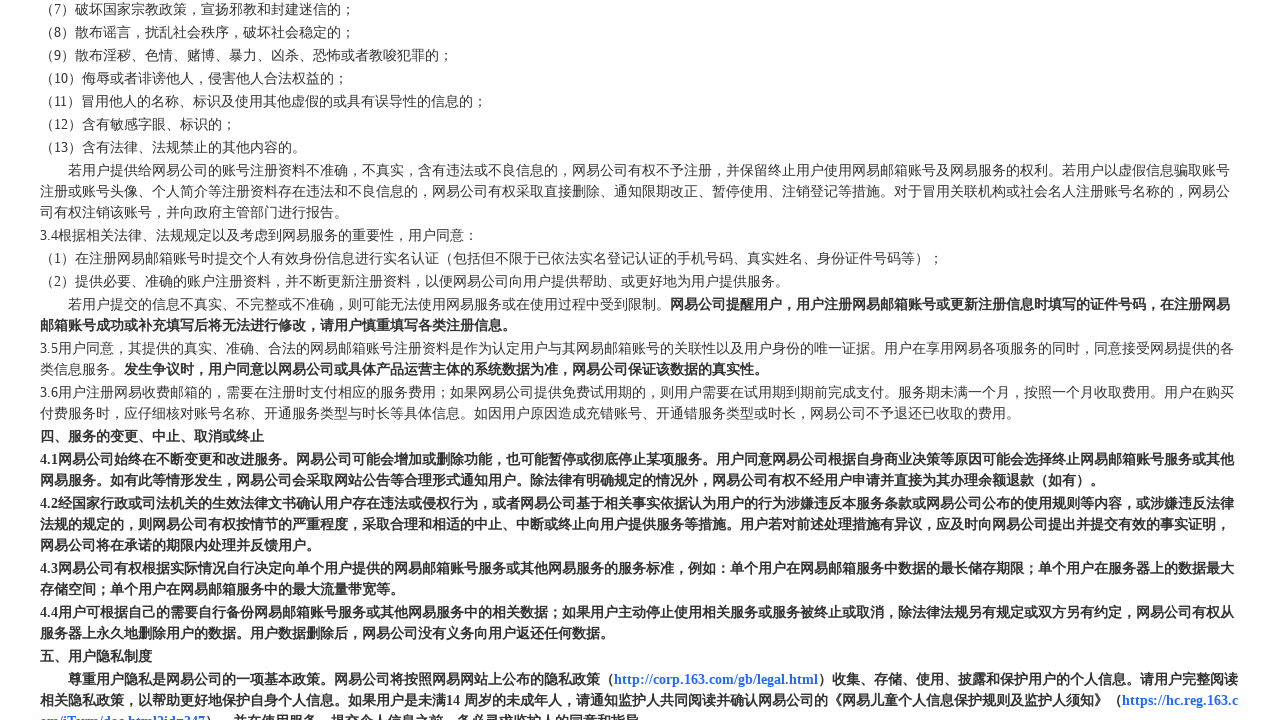

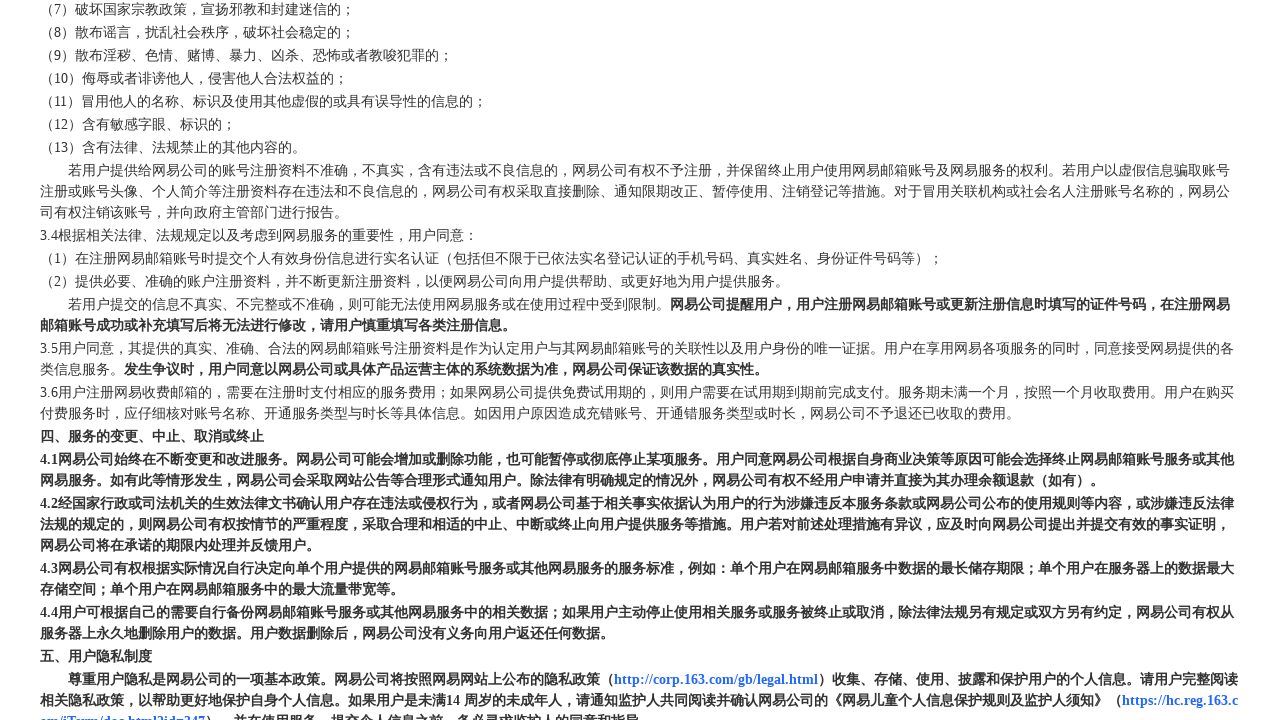